Tests hover functionality by hovering over an avatar image and verifying that additional user information (caption) becomes visible

Starting URL: http://the-internet.herokuapp.com/hovers

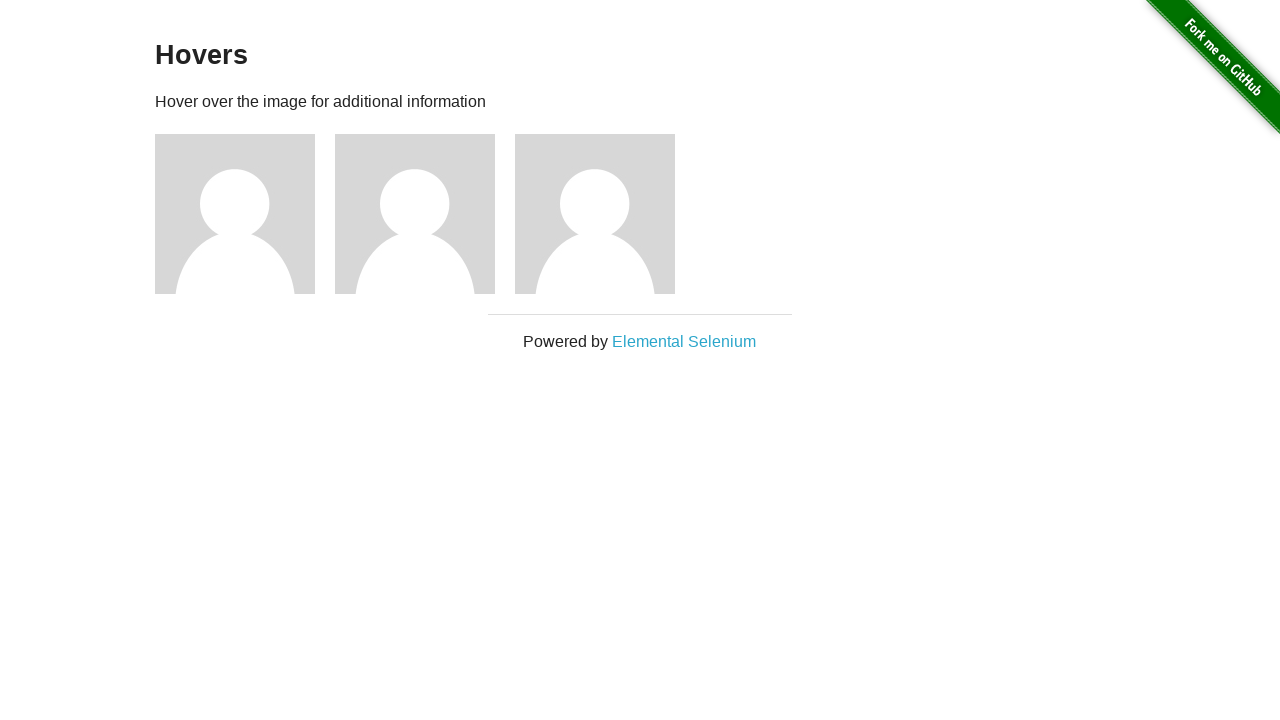

Located first avatar element
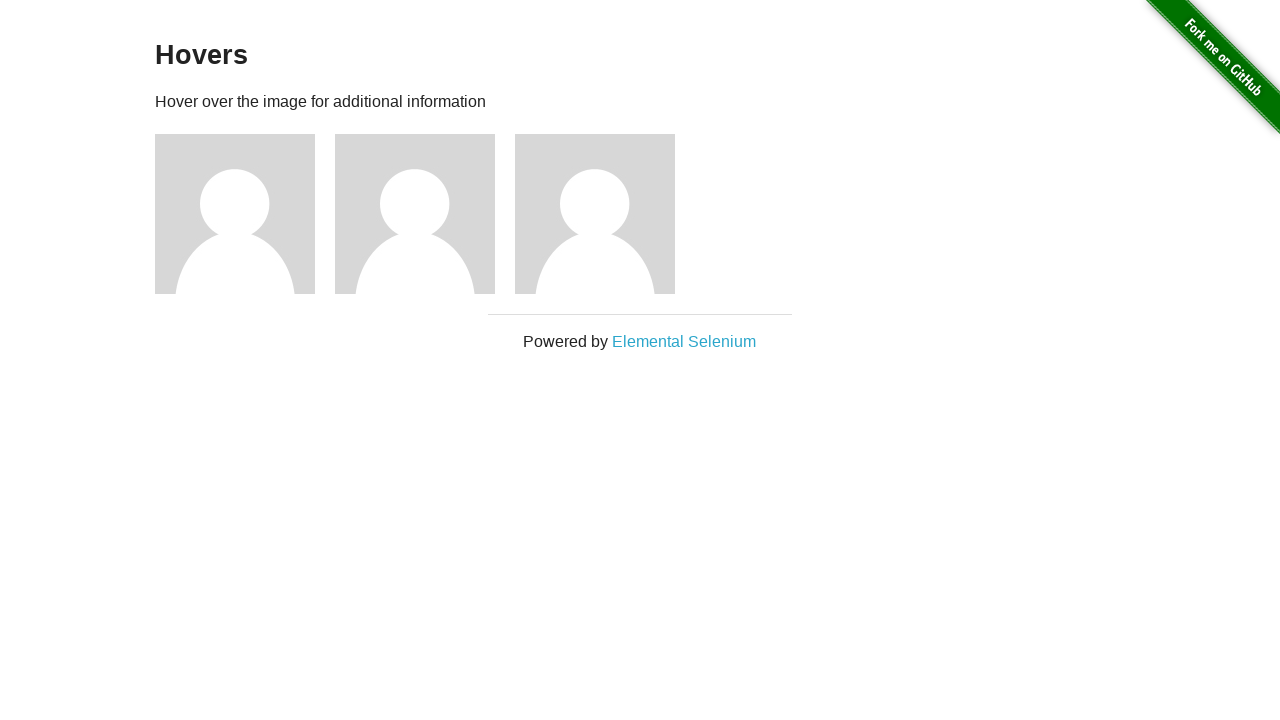

Hovered over avatar image at (245, 214) on .figure >> nth=0
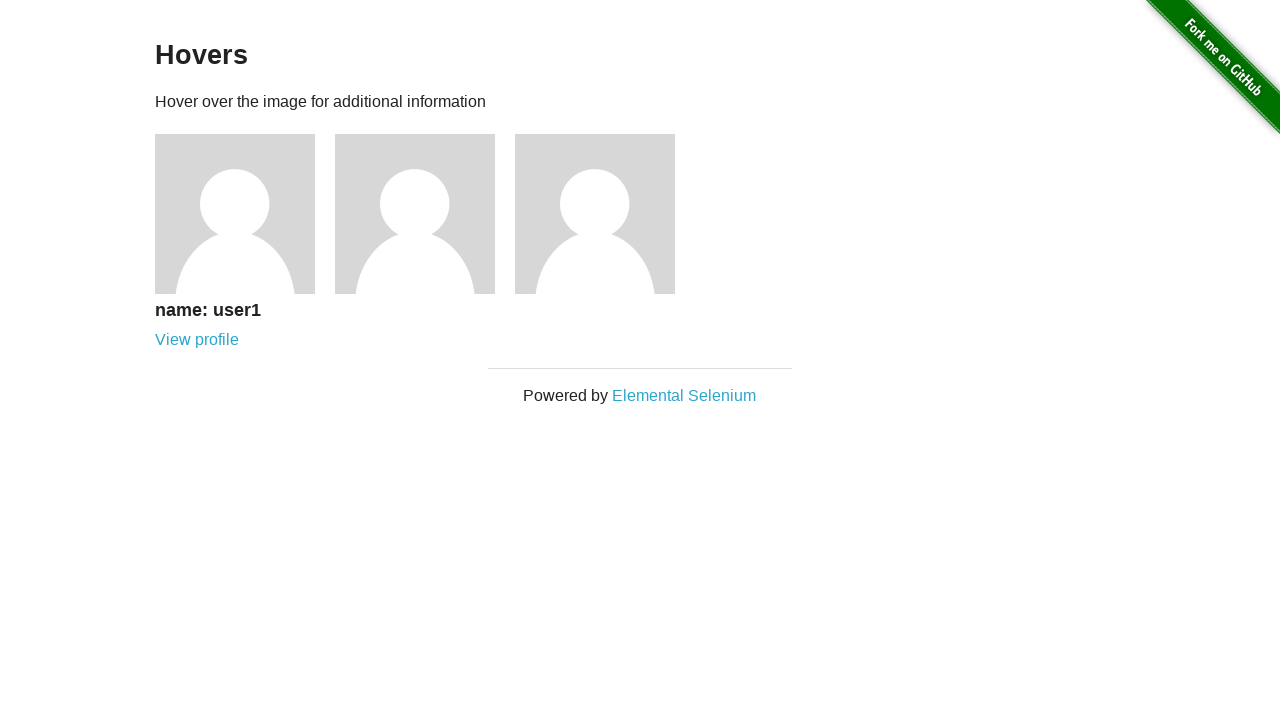

Located caption element
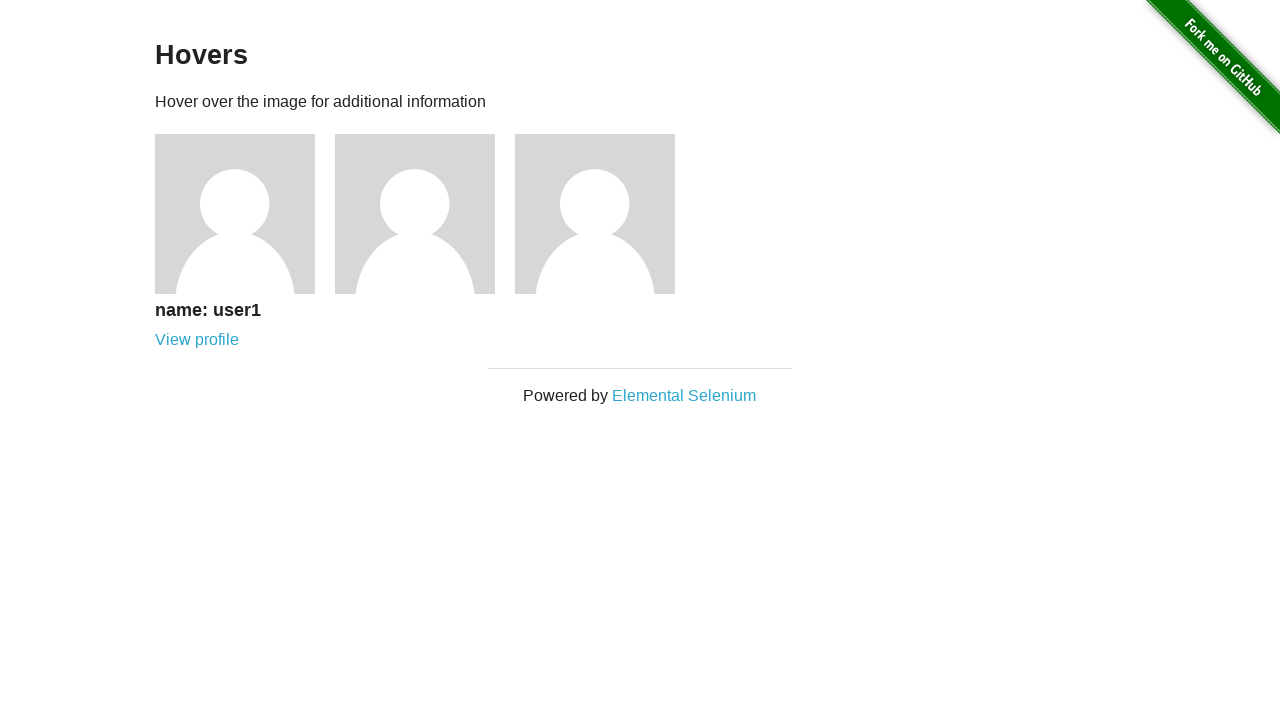

Waited for caption to become visible
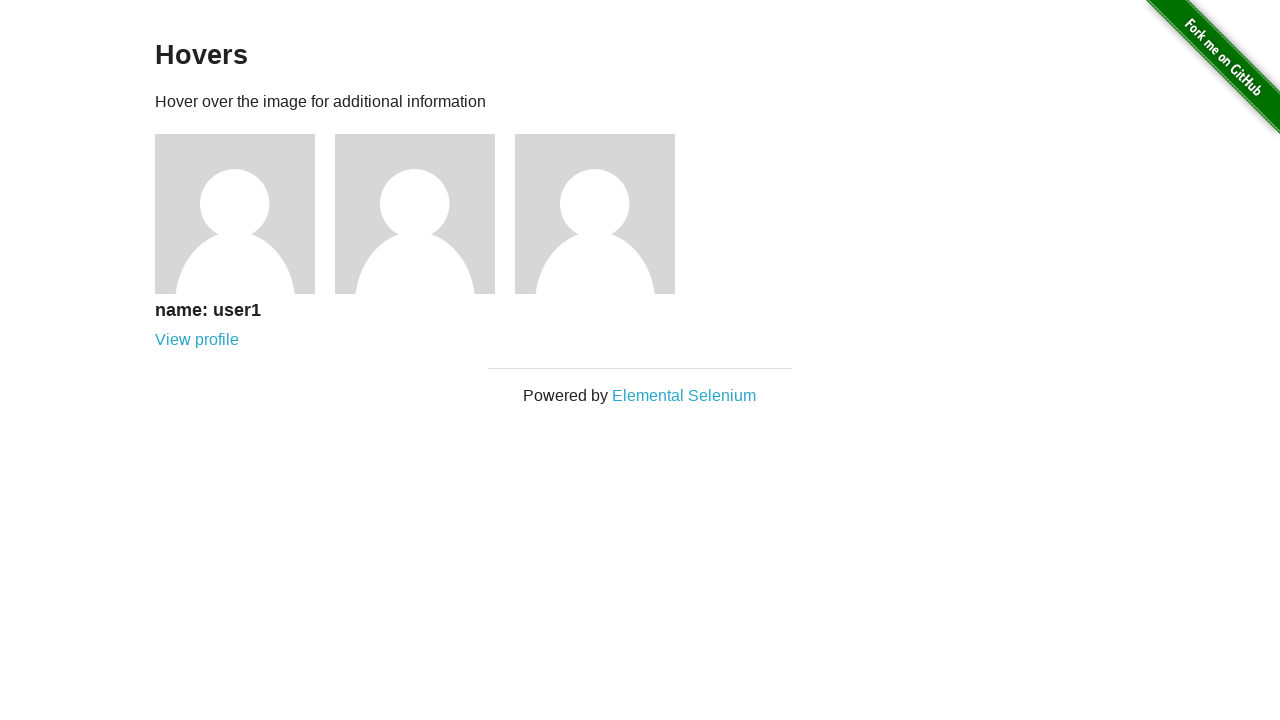

Verified that caption is visible after hover
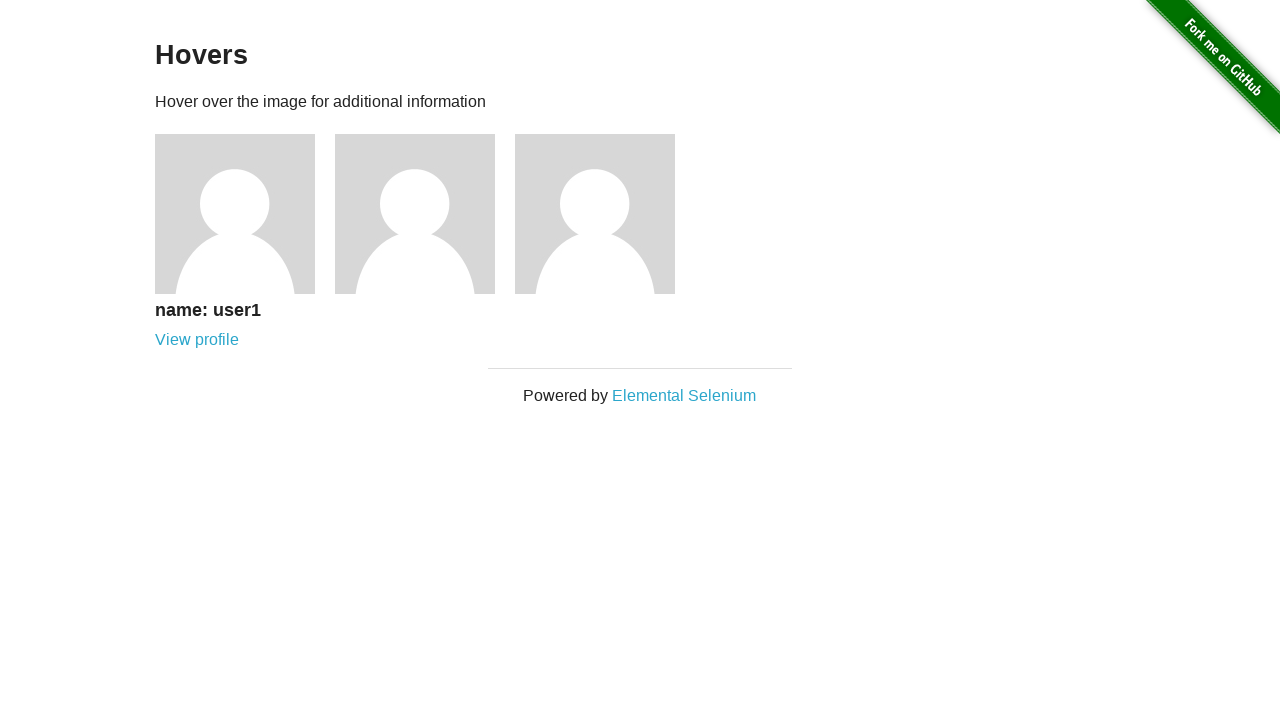

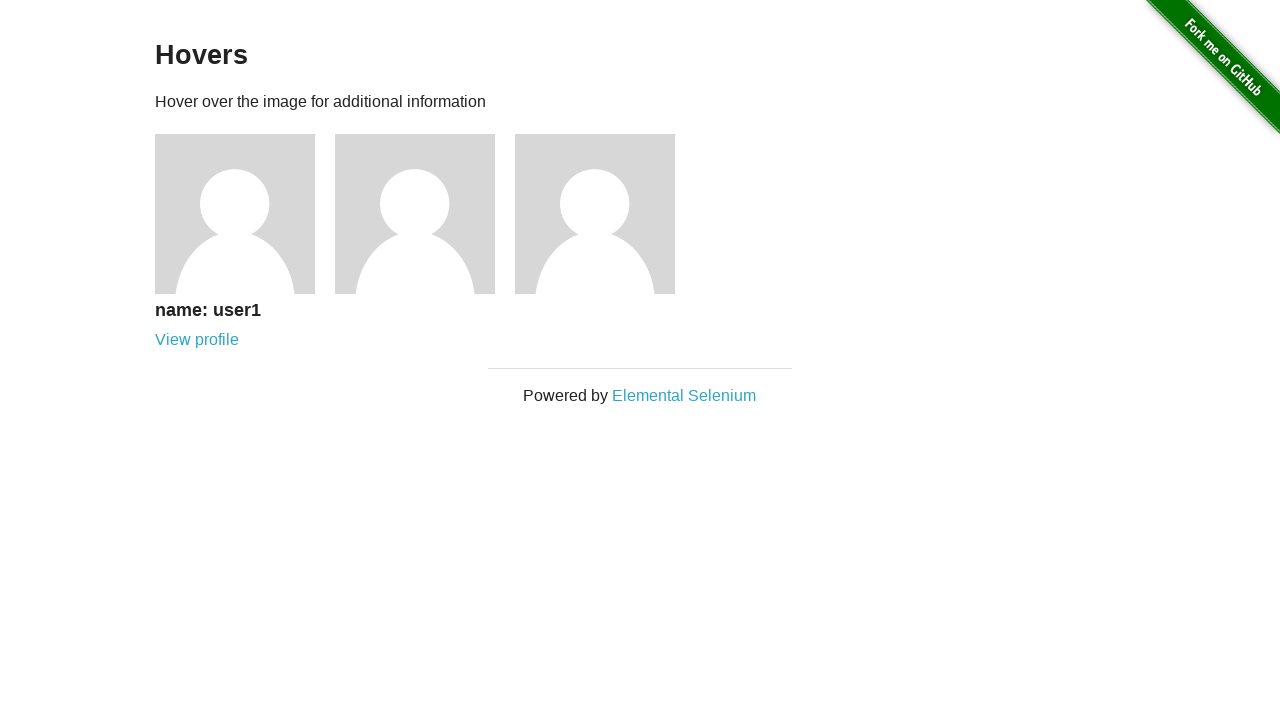